Tests the NiceHash profitability calculator by clicking through different time range filters (1D, 1W, 1M) and verifying that profitability values are displayed for each selection.

Starting URL: https://www.nicehash.com/profitability-calculator/nvidia-gtx-1650-super

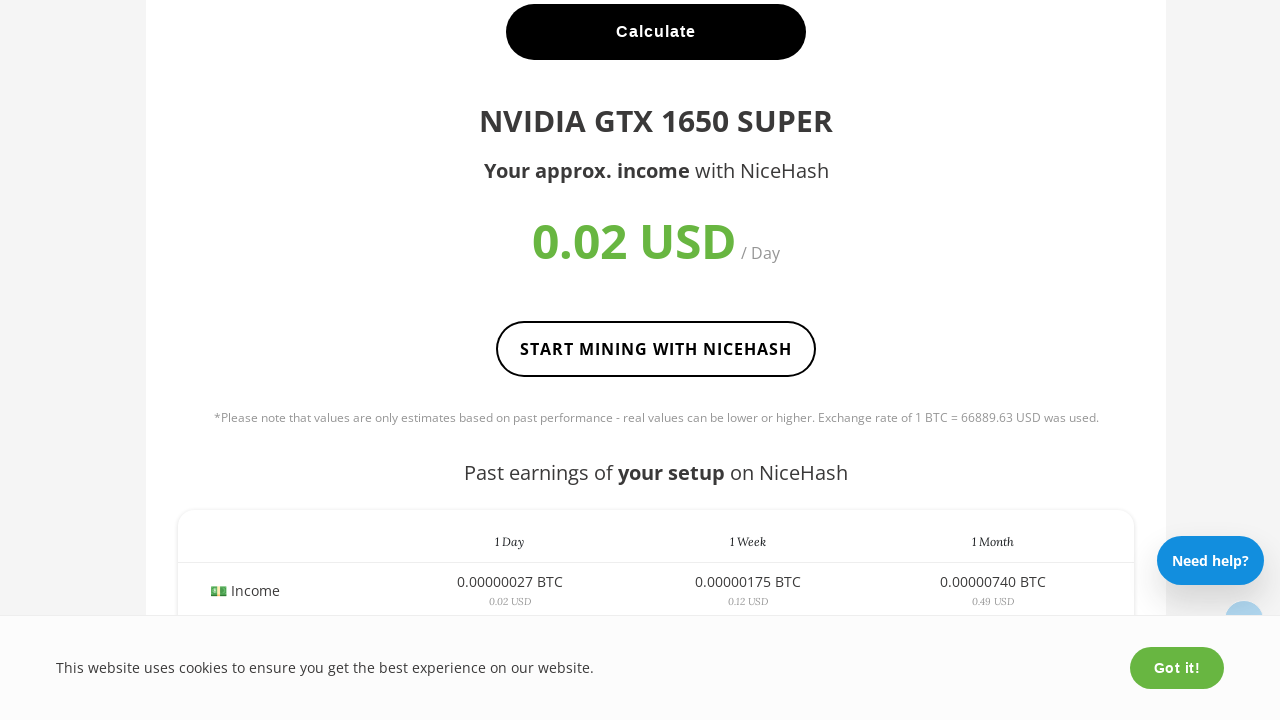

Waited for page to fully load (networkidle)
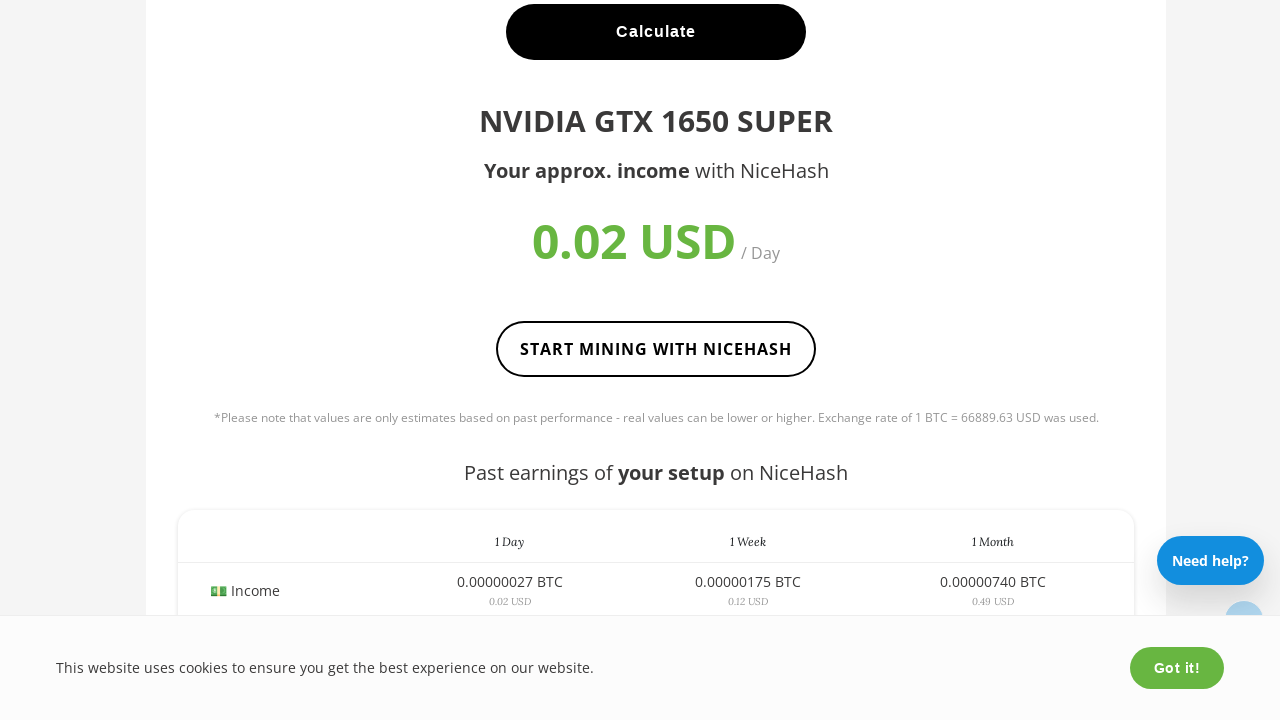

Filter buttons are now available
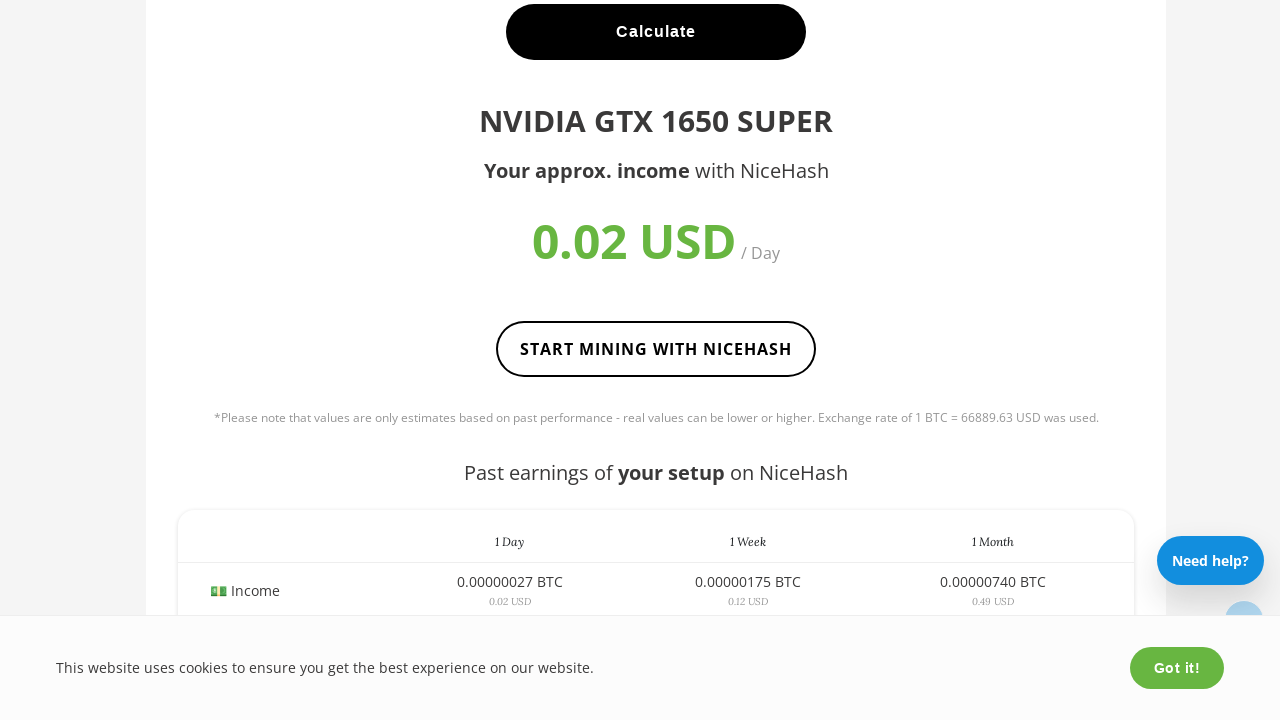

Clicked filter button for time range: 1D at (1024, 361) on .filter:has-text('1D')
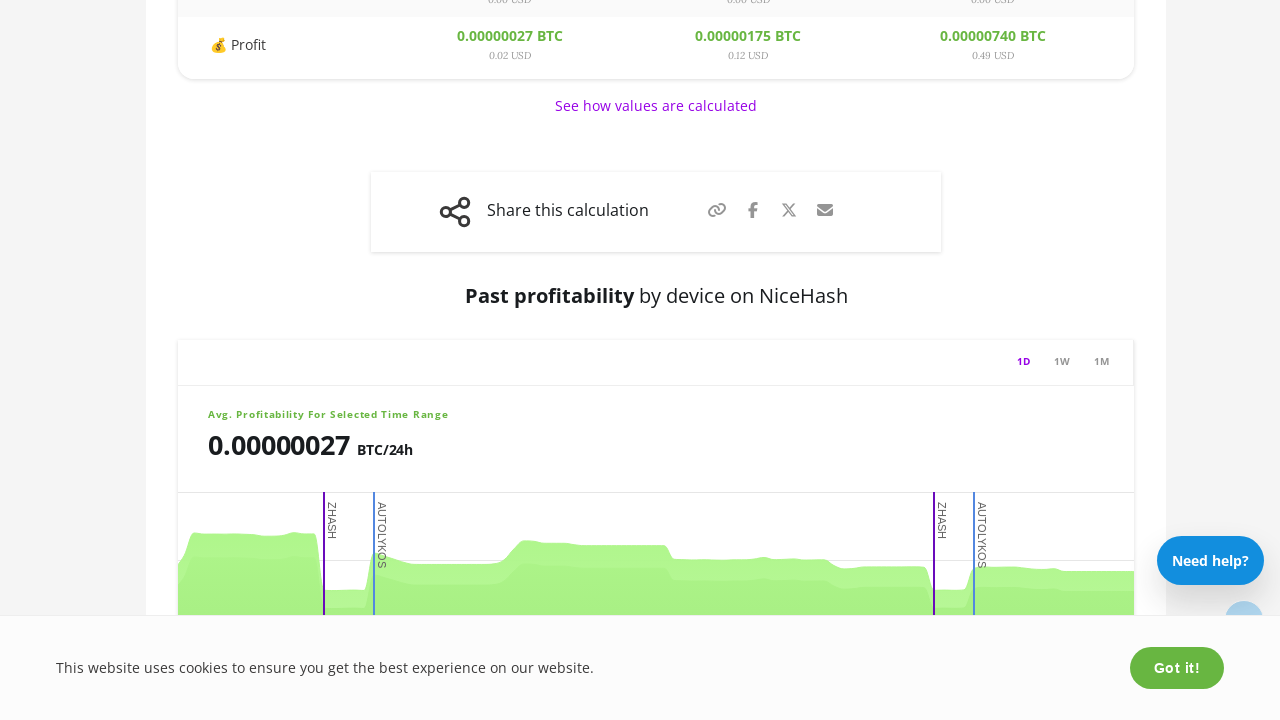

Profitability value element loaded for 1D
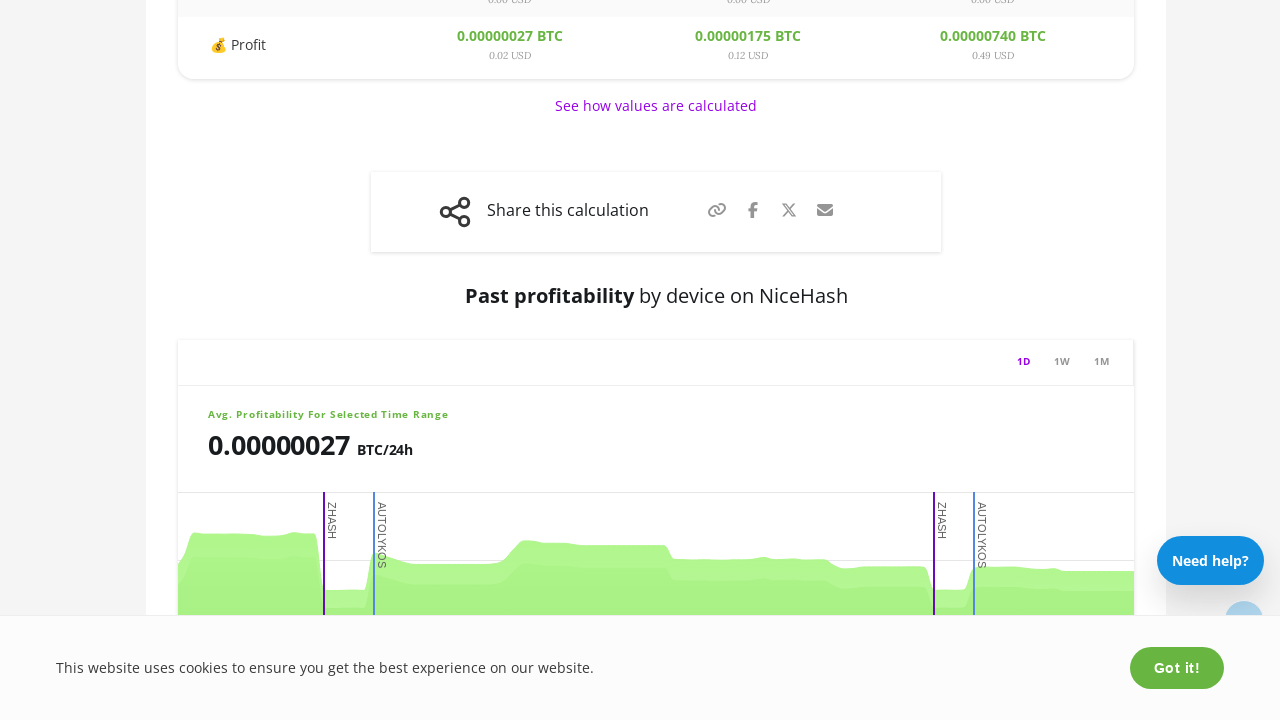

Waited for profitability value to update for 1D
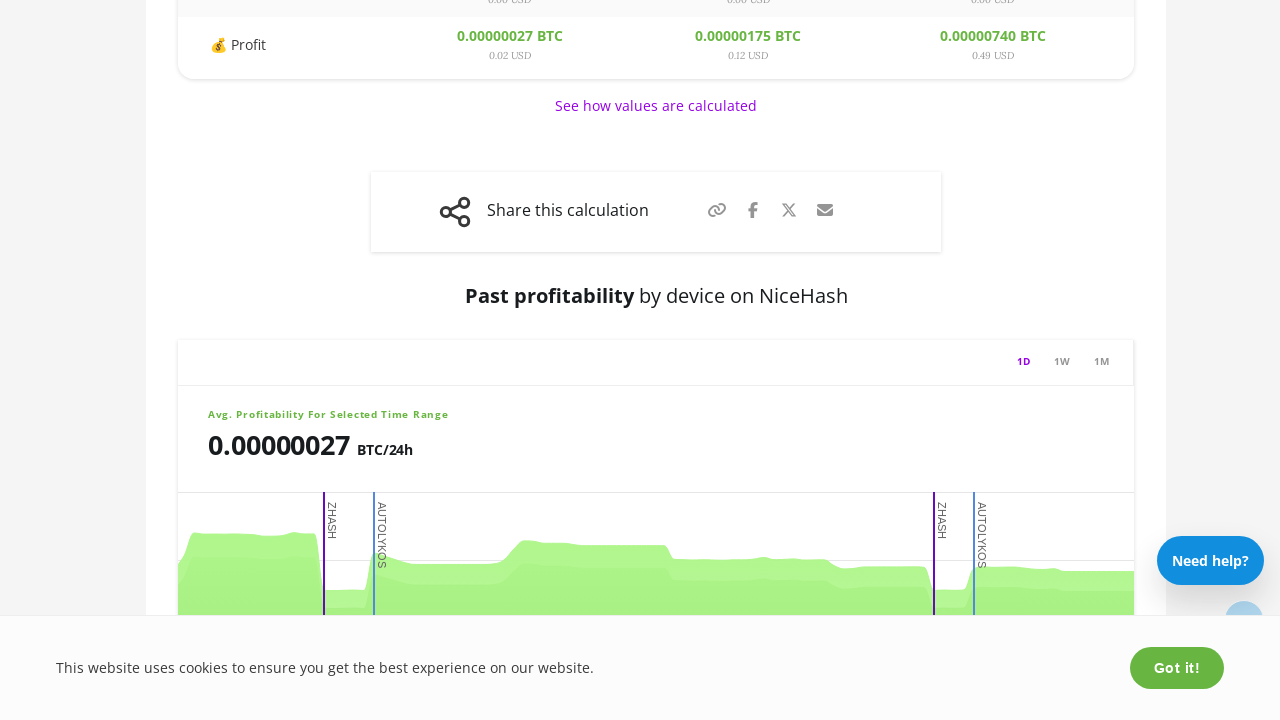

Clicked filter button for time range: 1W at (1062, 361) on .filter:has-text('1W')
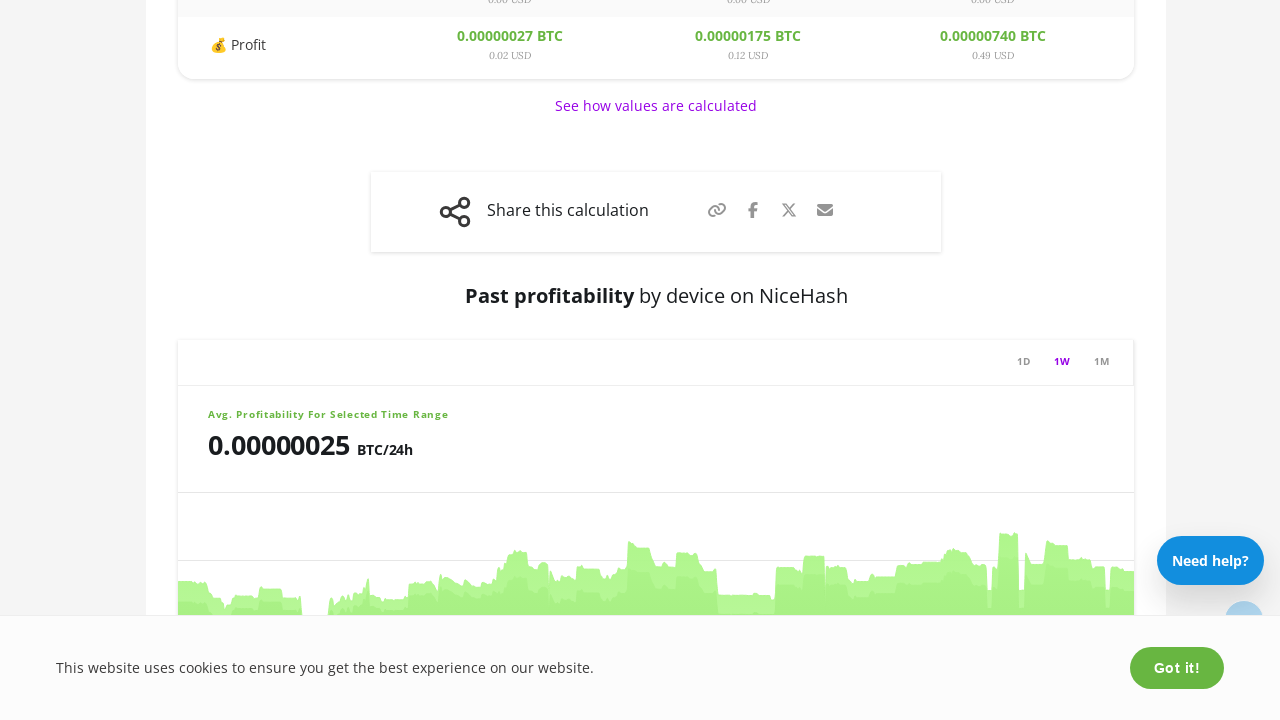

Profitability value element loaded for 1W
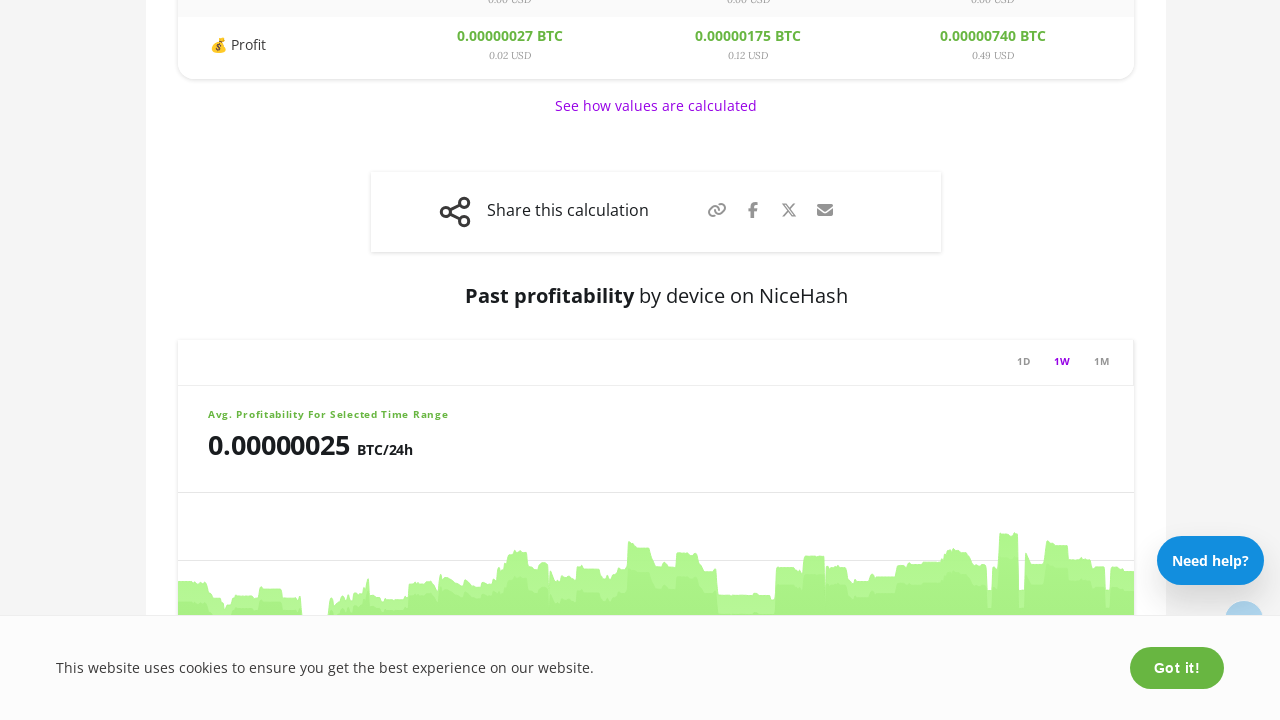

Waited for profitability value to update for 1W
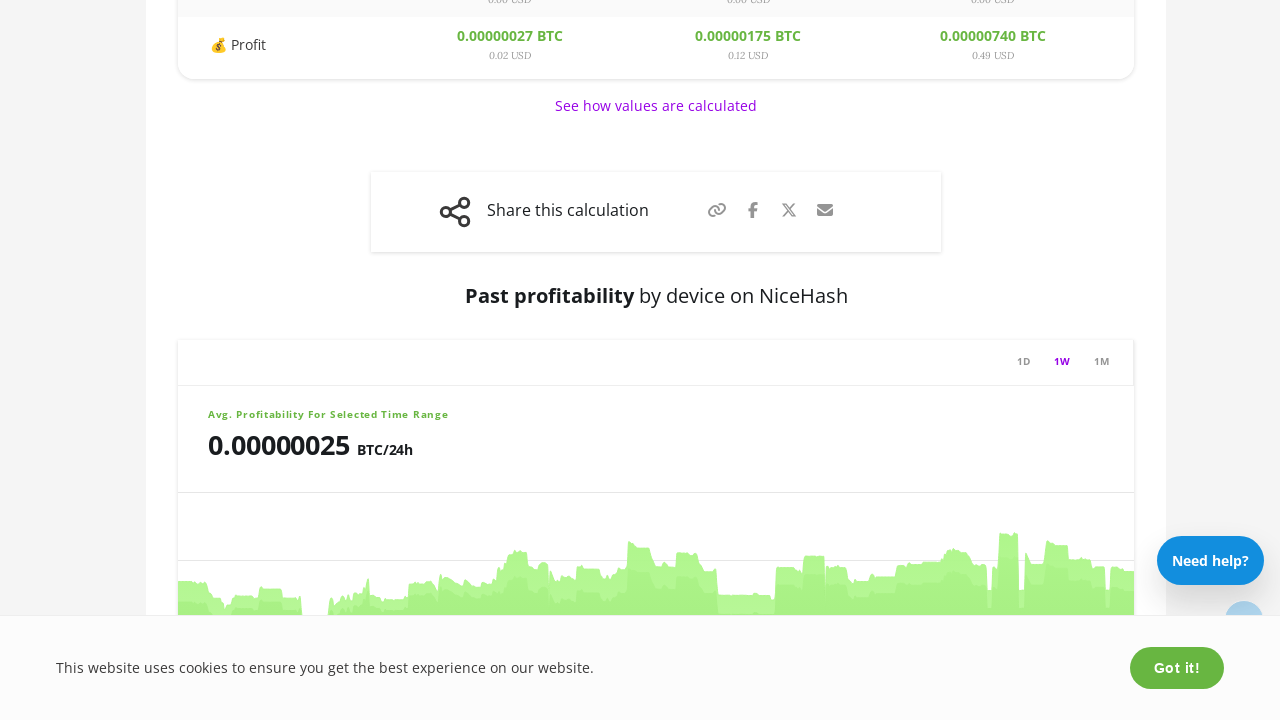

Clicked filter button for time range: 1M at (1102, 361) on .filter:has-text('1M')
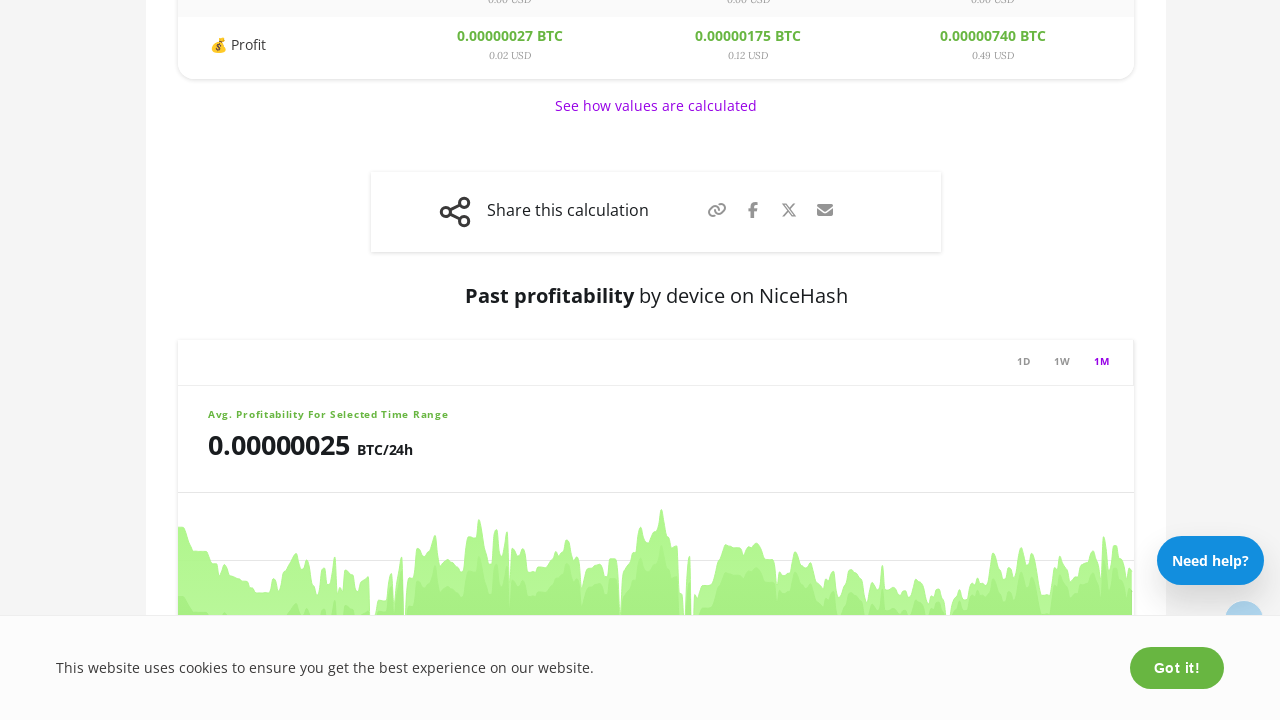

Profitability value element loaded for 1M
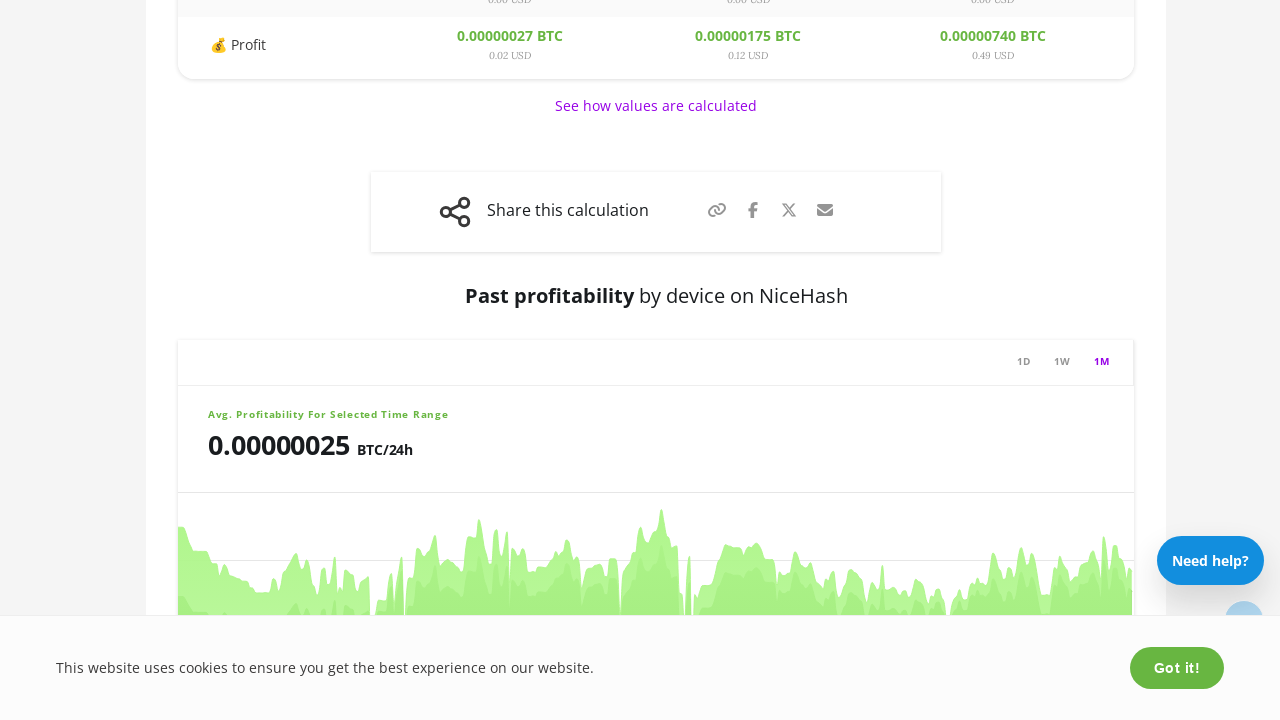

Waited for profitability value to update for 1M
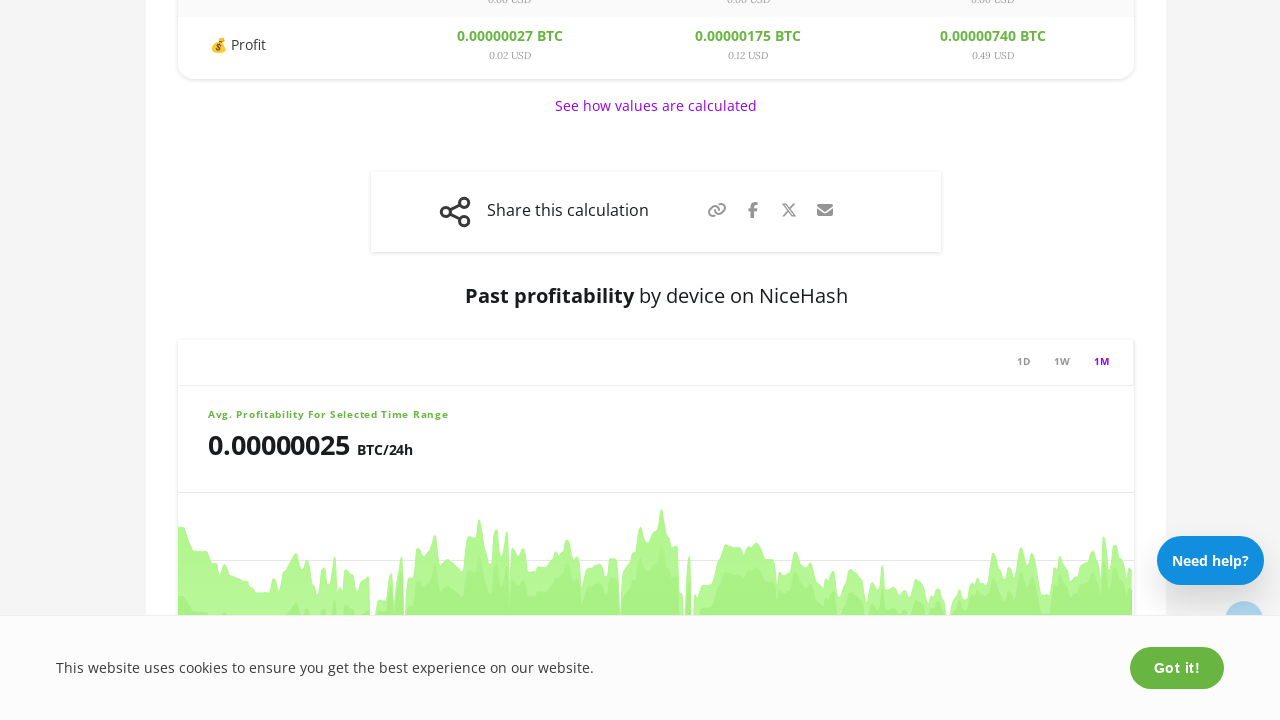

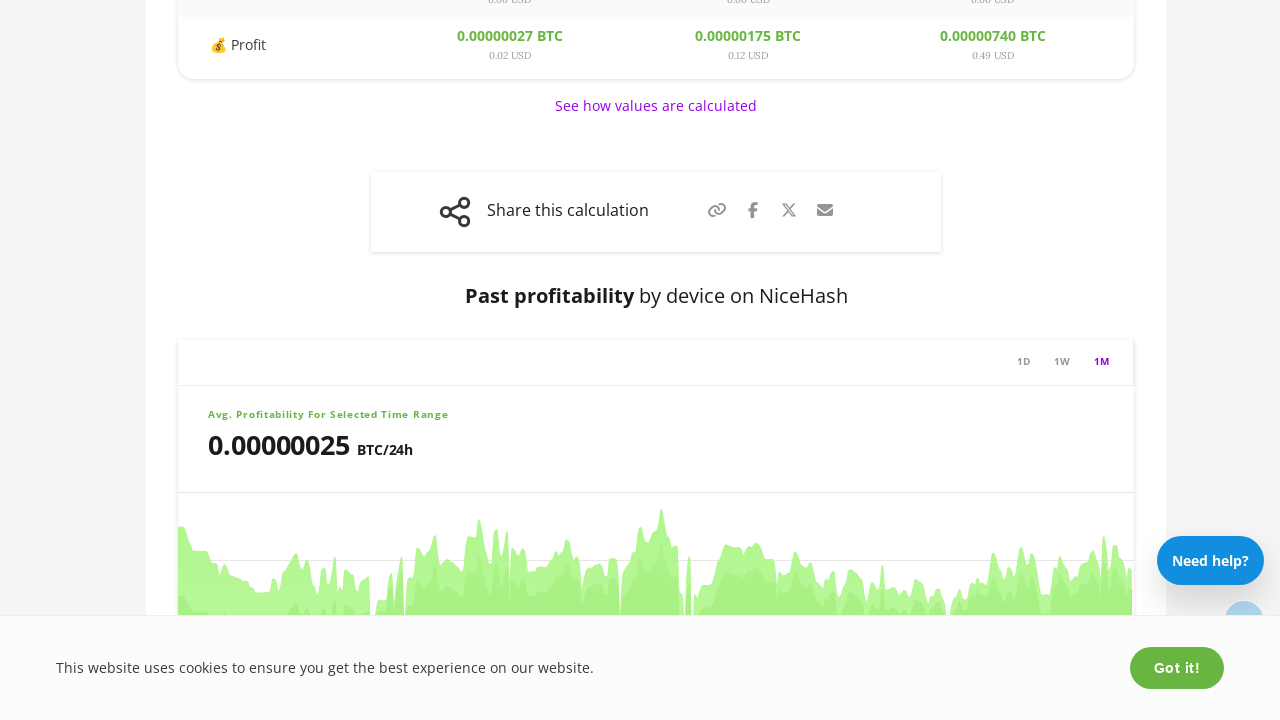